Tests a registration form by filling in first name, last name, and email fields, then submitting the form and verifying the success message is displayed.

Starting URL: http://suninjuly.github.io/registration1.html

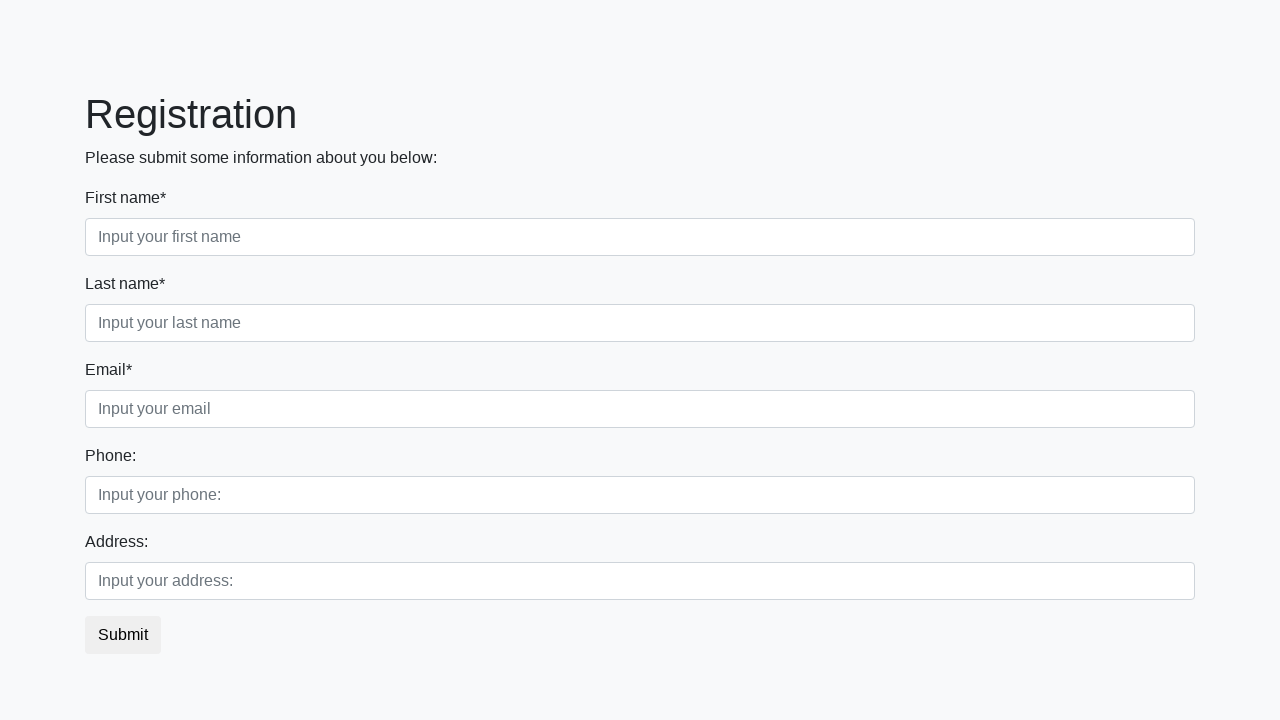

Filled first name field with 'Ivan' on .first_block .first
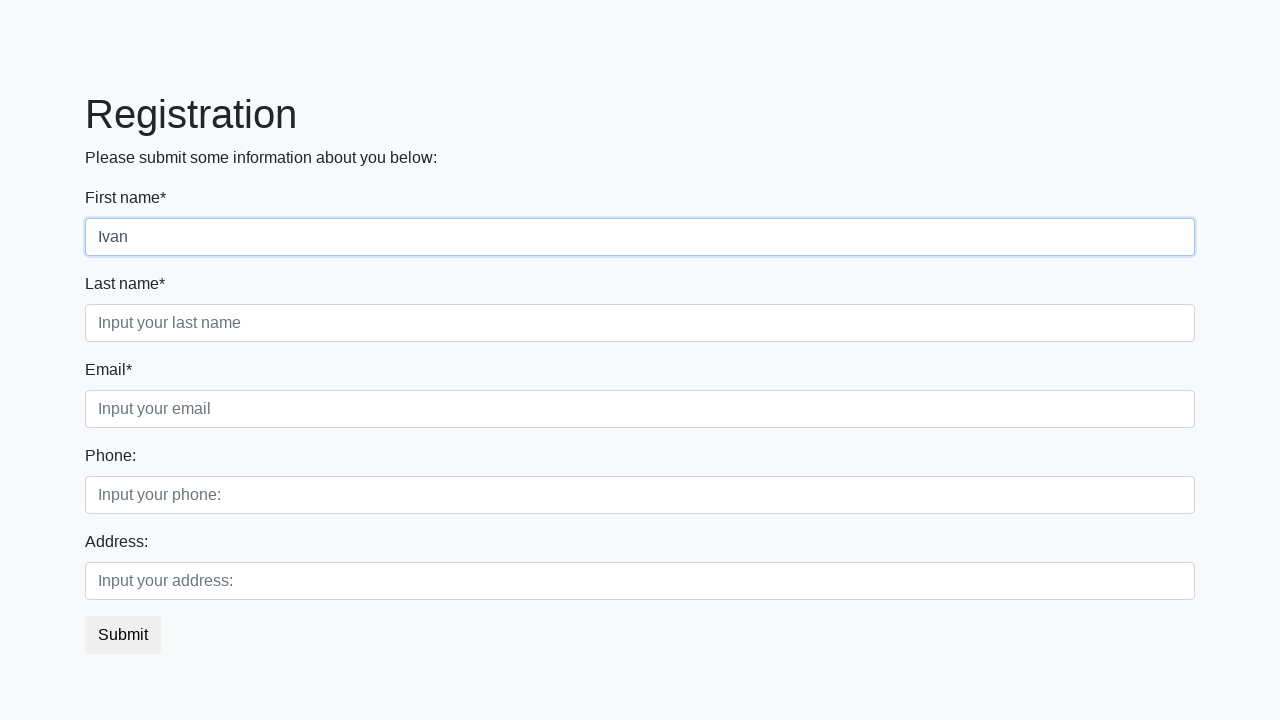

Filled last name field with 'Petrov' on .first_block .second
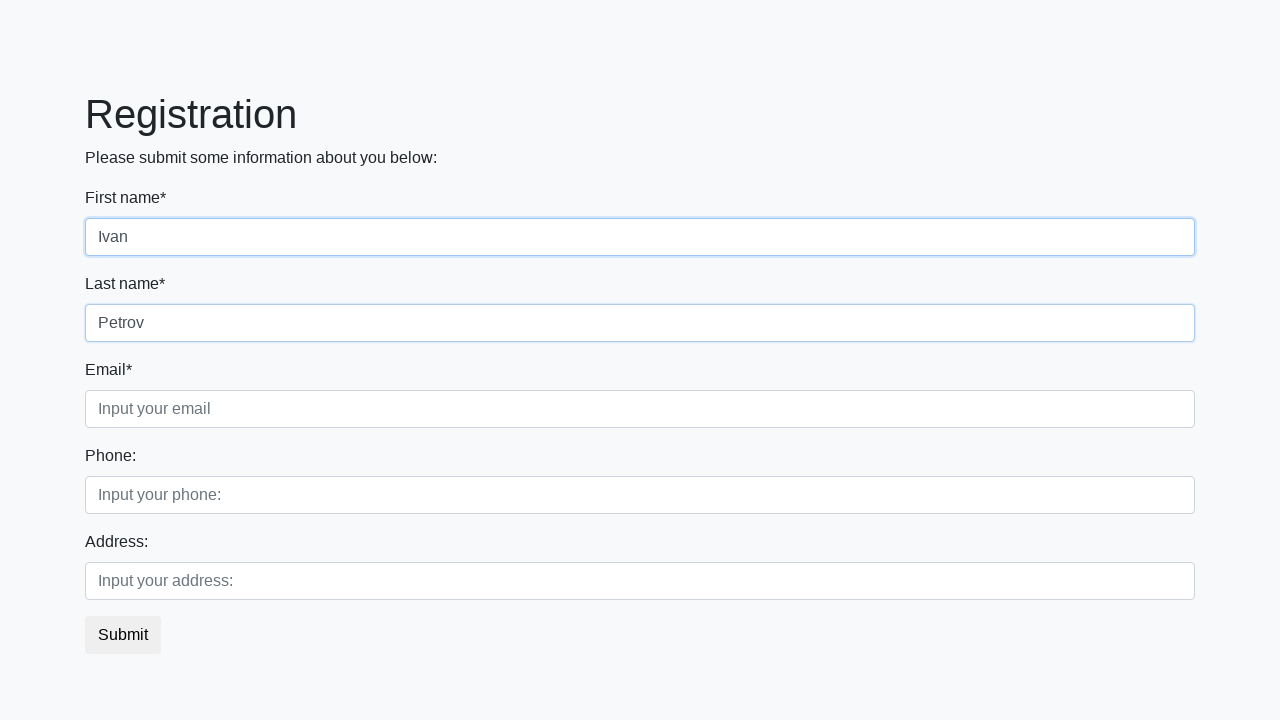

Filled email field with 'ivan_petrov@mail.com' on .first_block .third
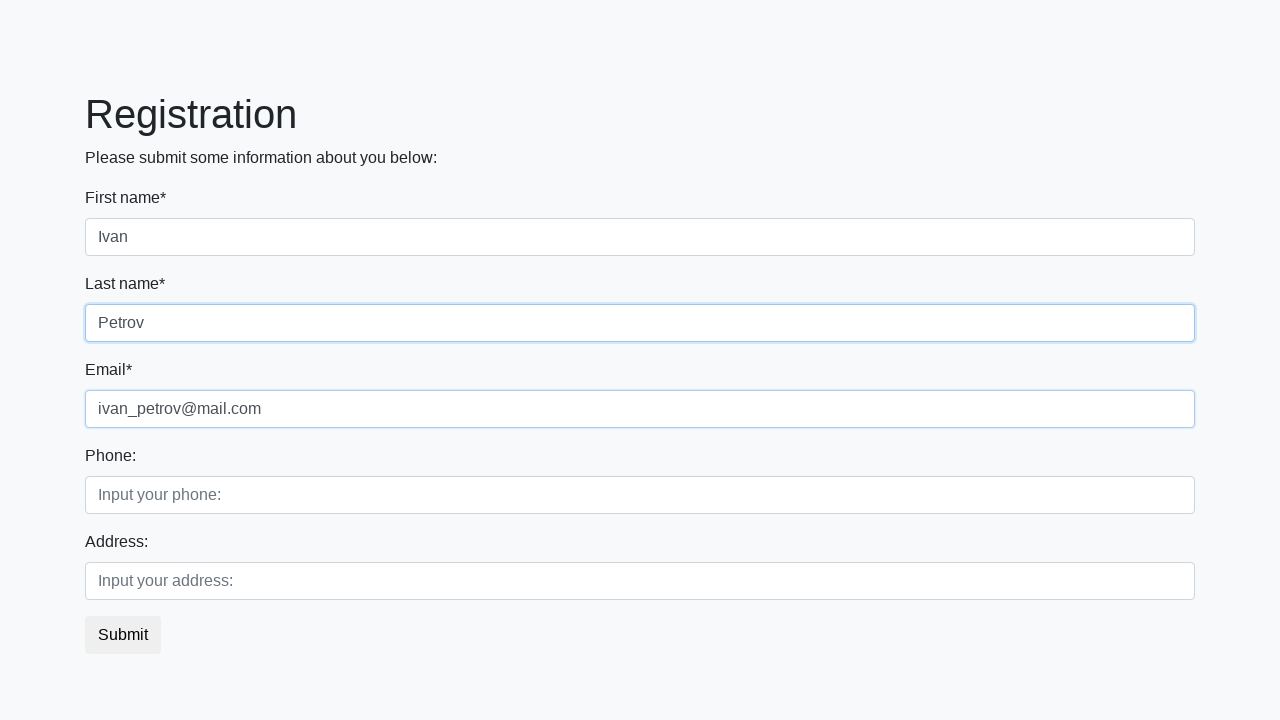

Clicked the submit button at (123, 635) on button.btn
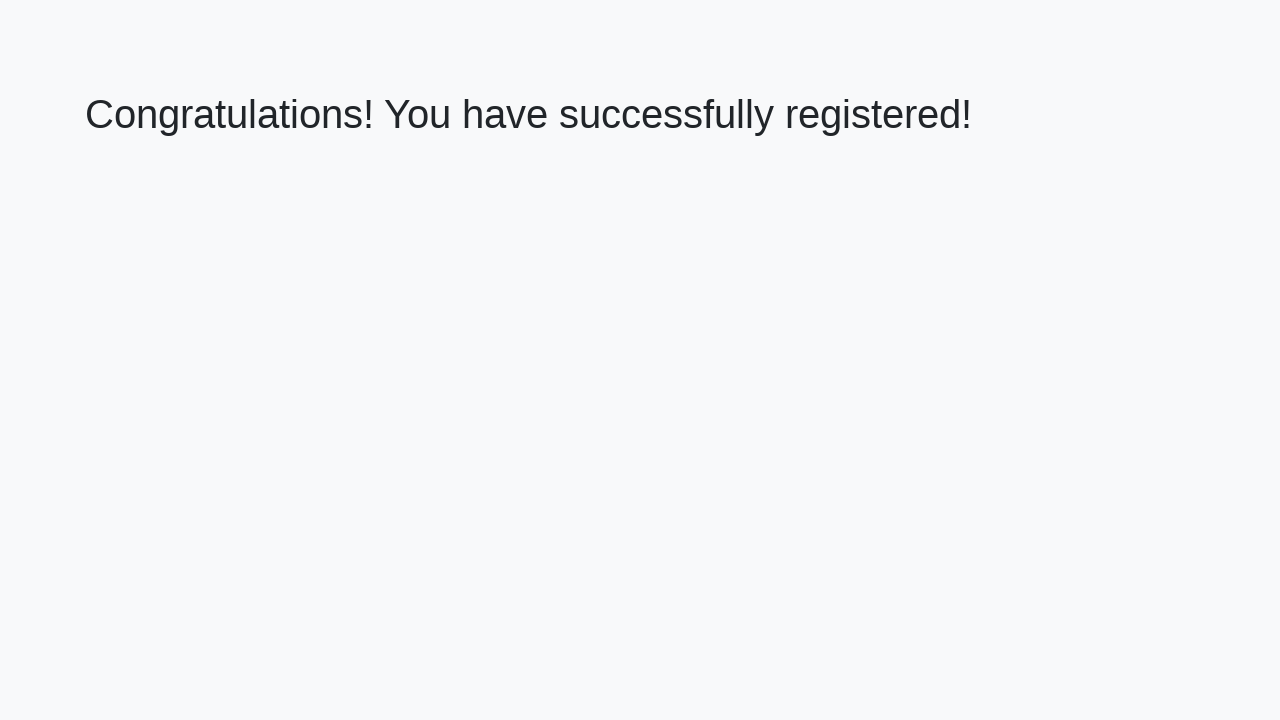

Success page loaded with h1 element visible
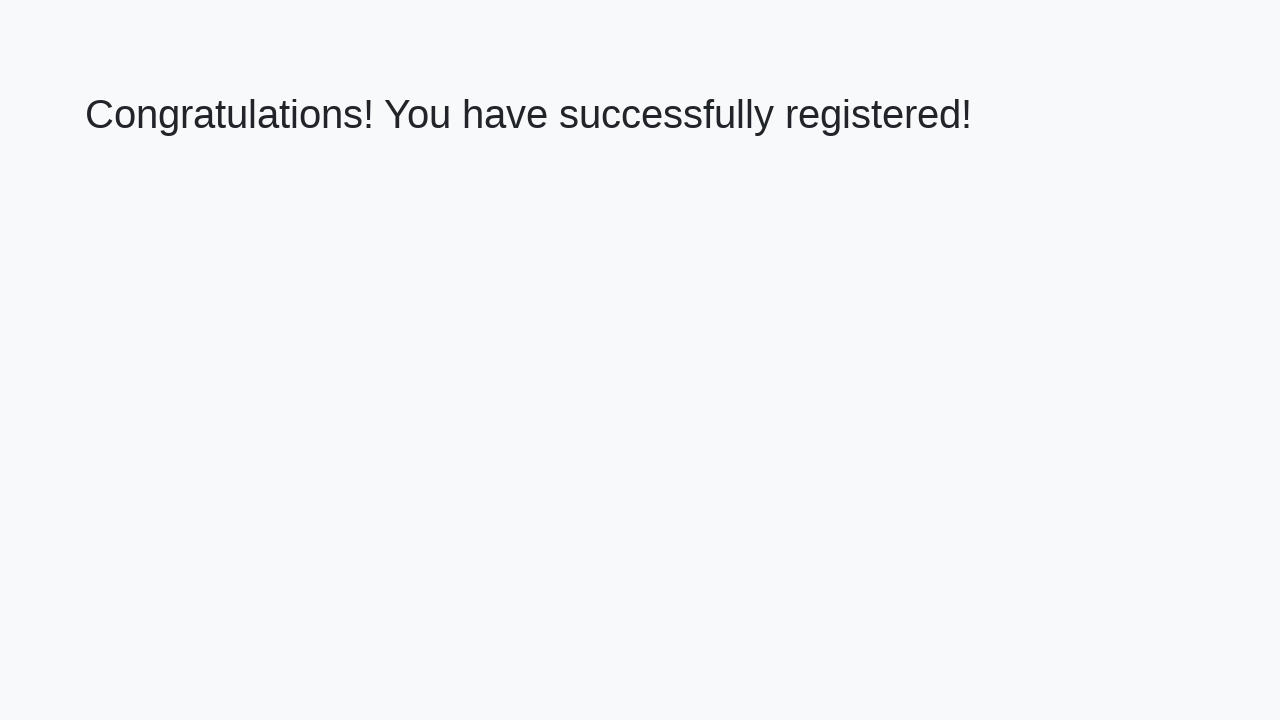

Retrieved success message text: 'Congratulations! You have successfully registered!'
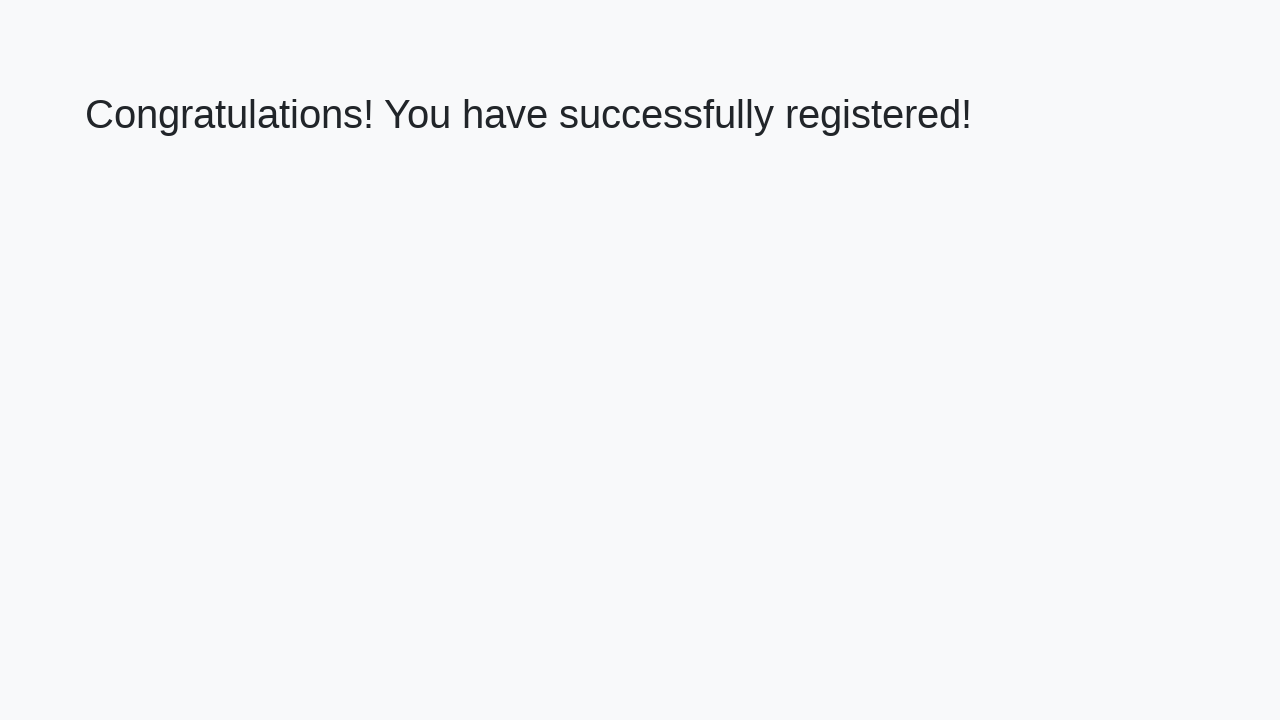

Verified success message matches expected text
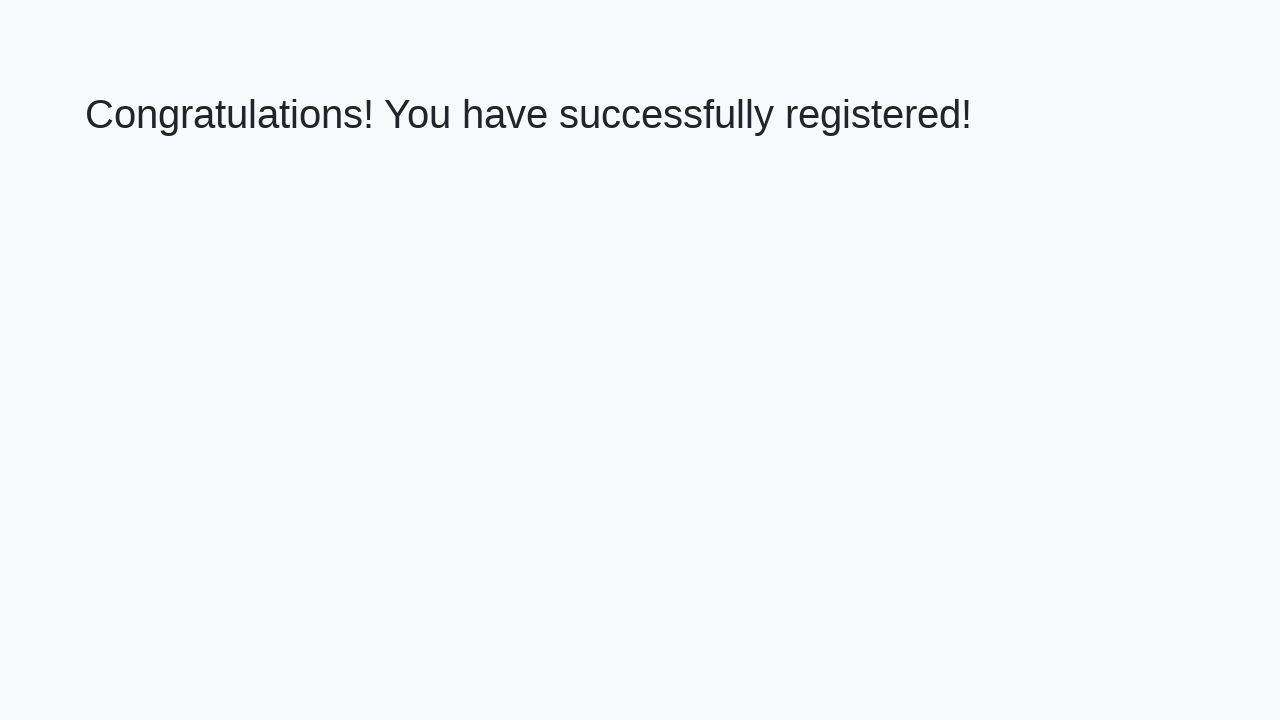

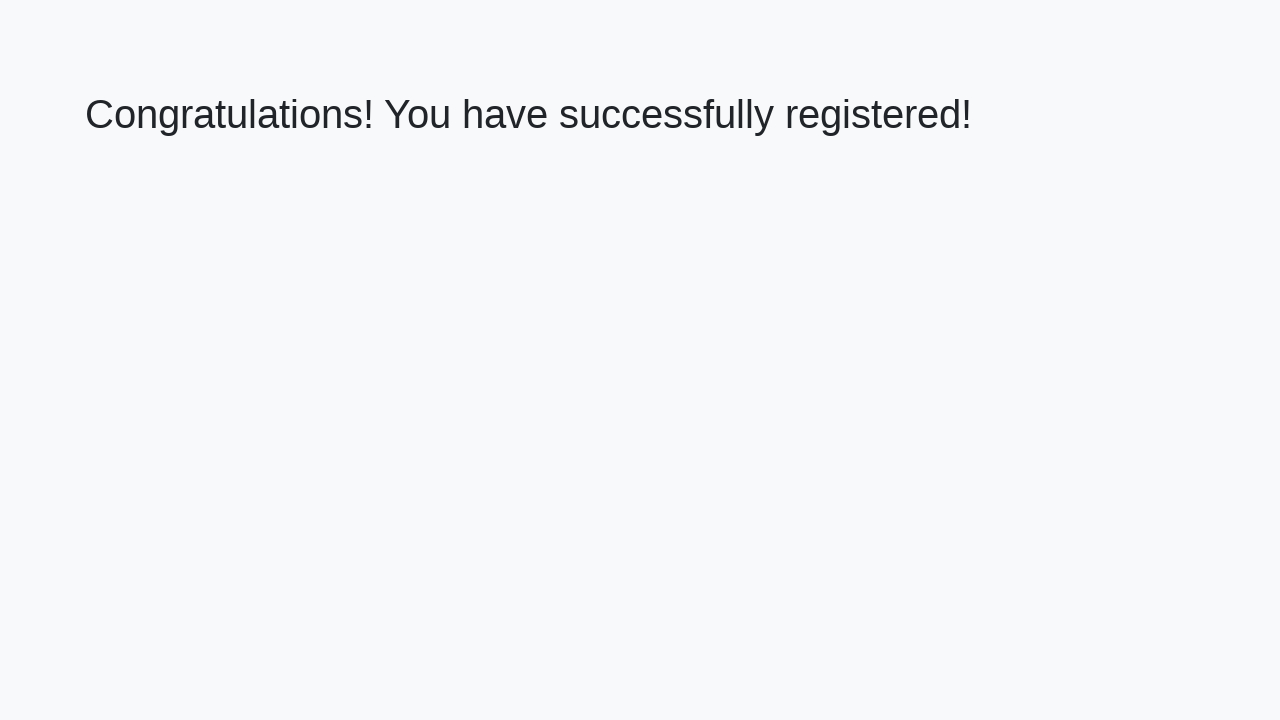